Tests button click functionality by clicking a button and verifying its color changes.

Starting URL: https://seleniumbase.io/demo_page

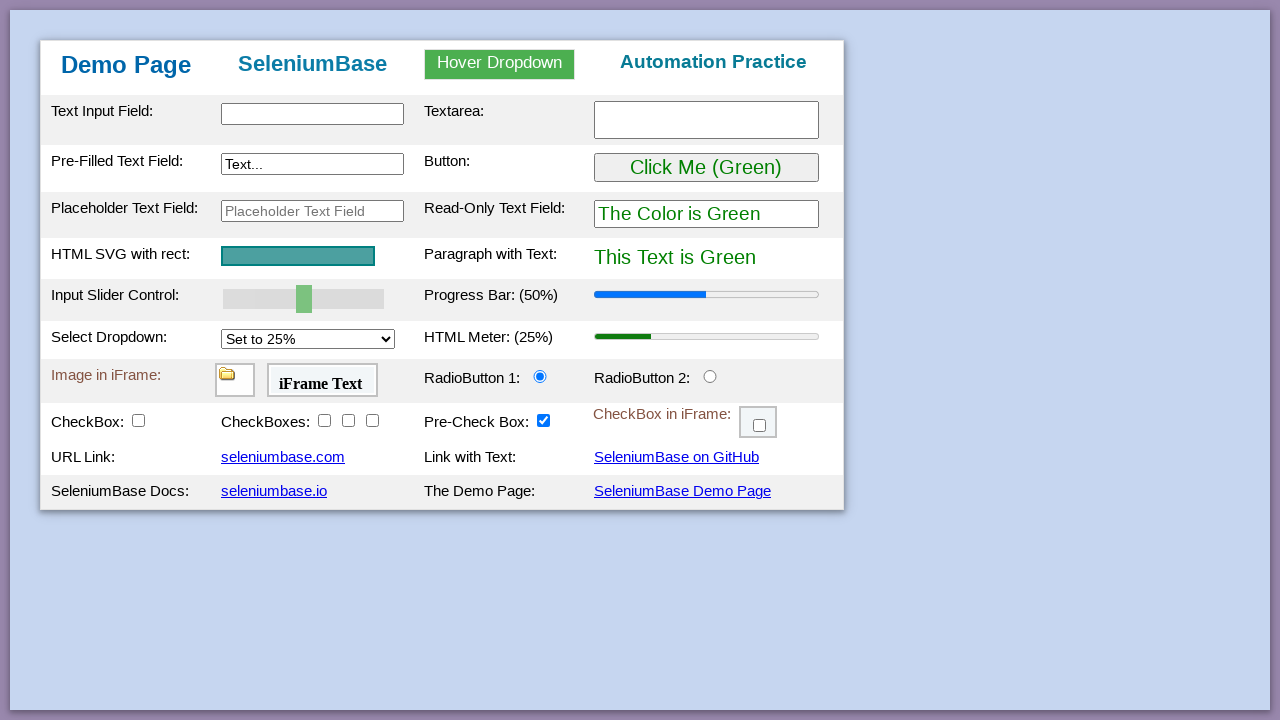

Located the button element with ID 'myButton'
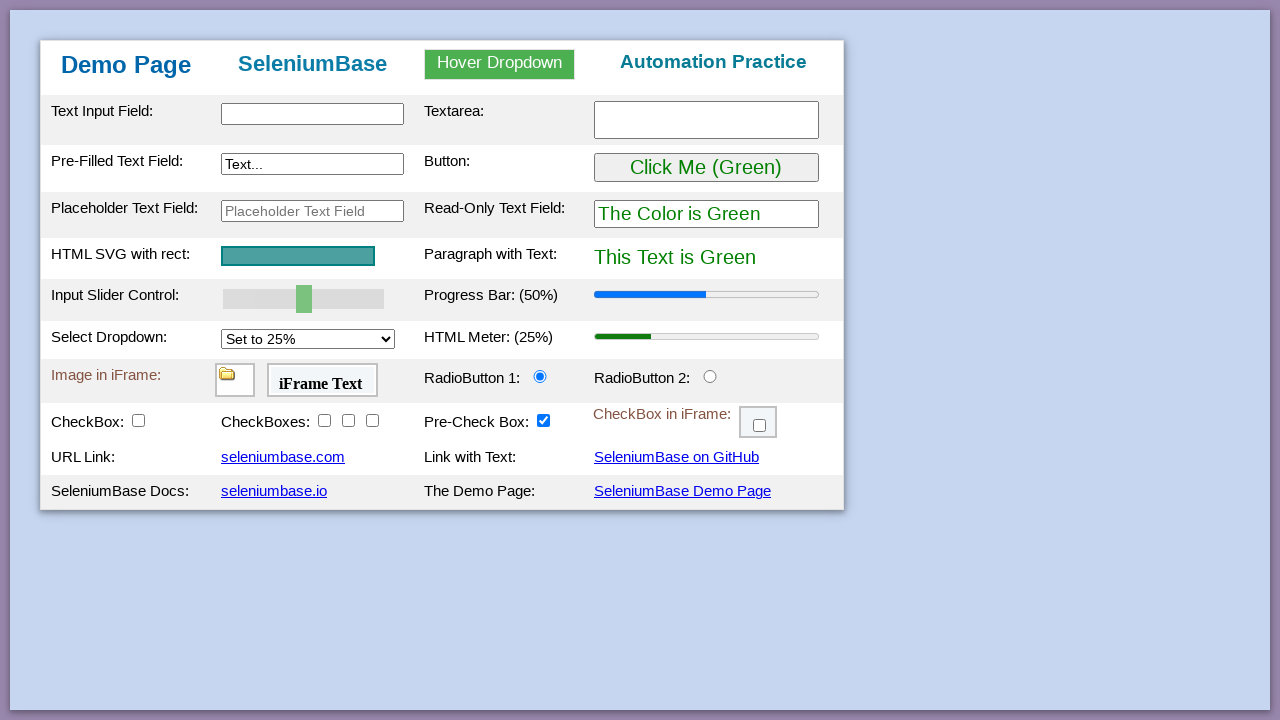

Retrieved initial button color
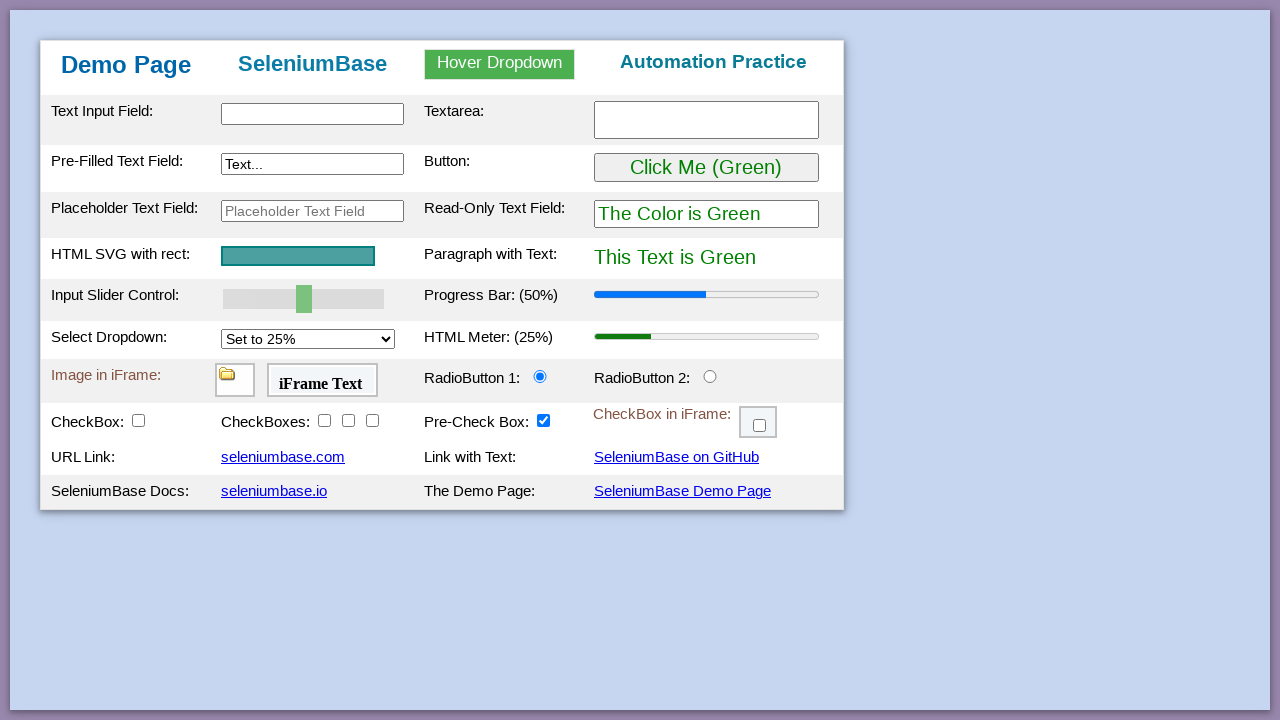

Clicked the button to trigger color change at (706, 168) on #myButton
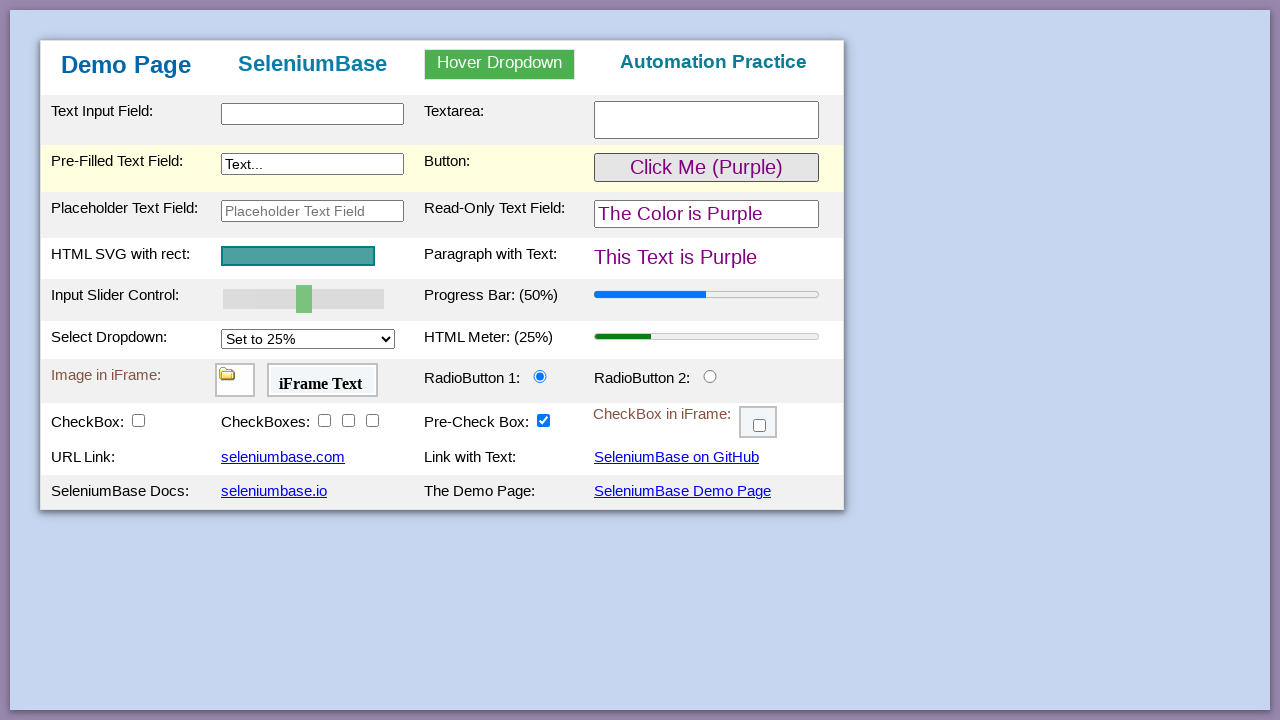

Retrieved button color after click
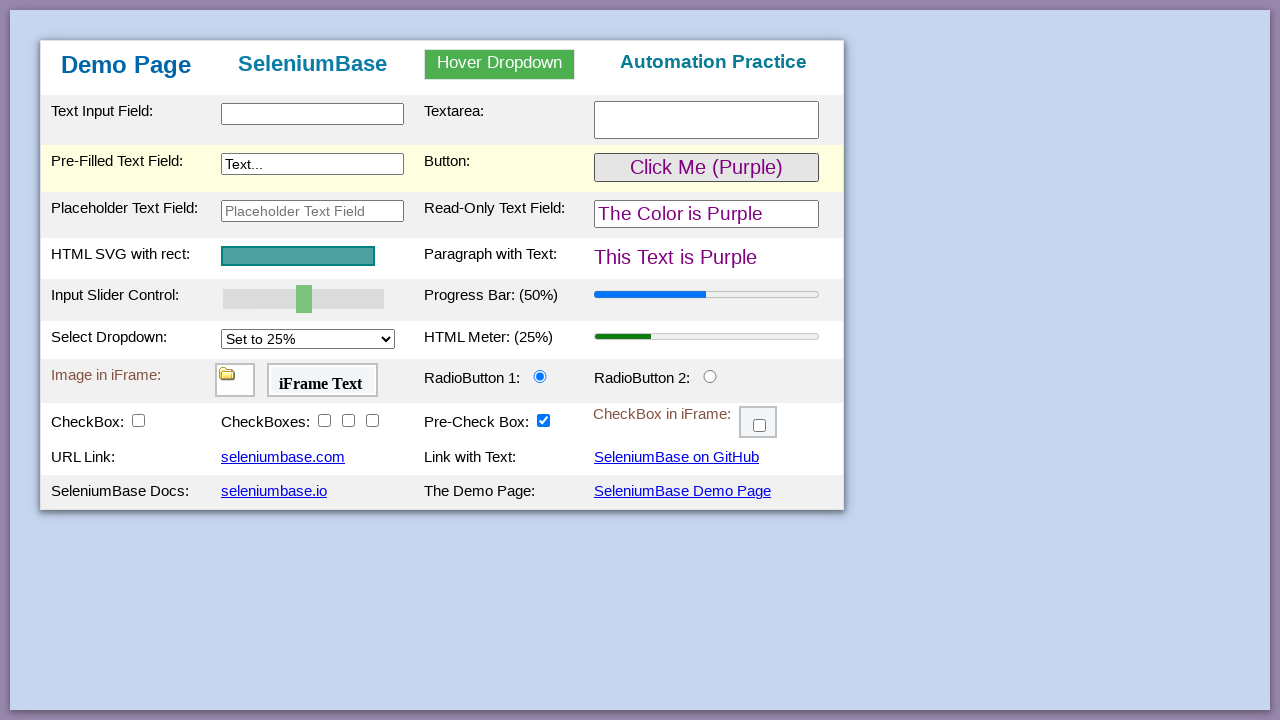

Verified button color changed from initial state
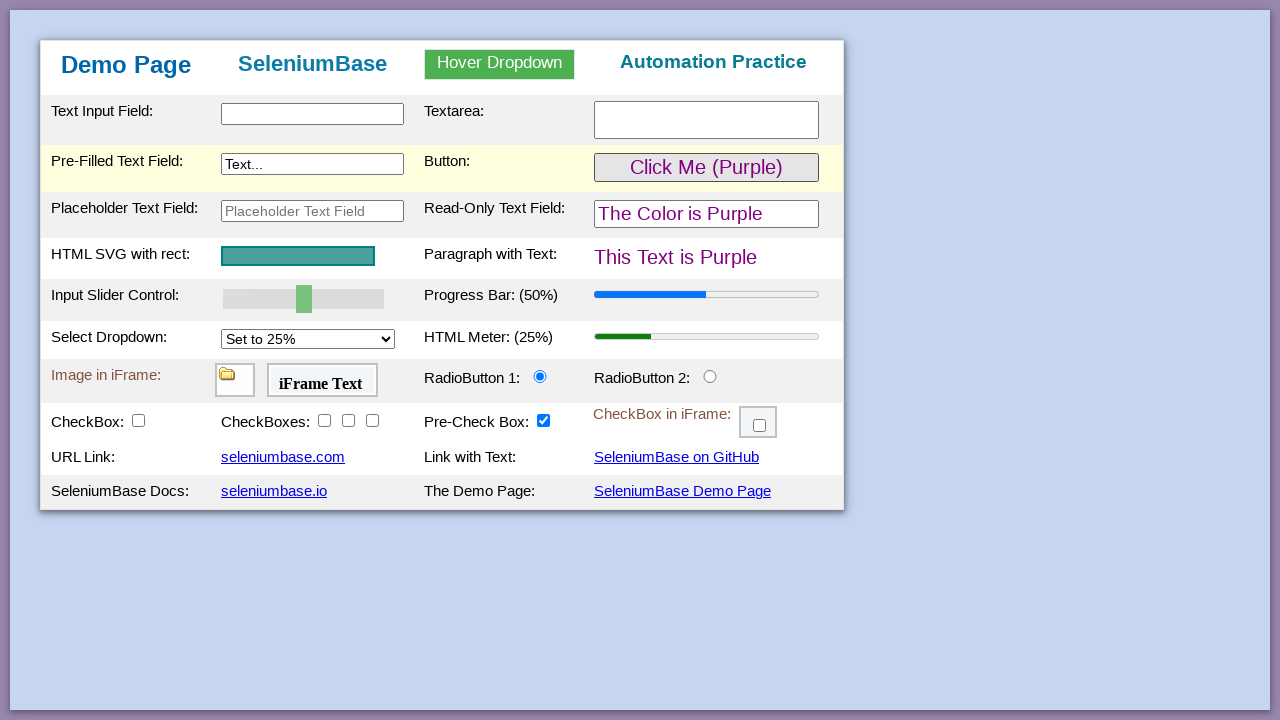

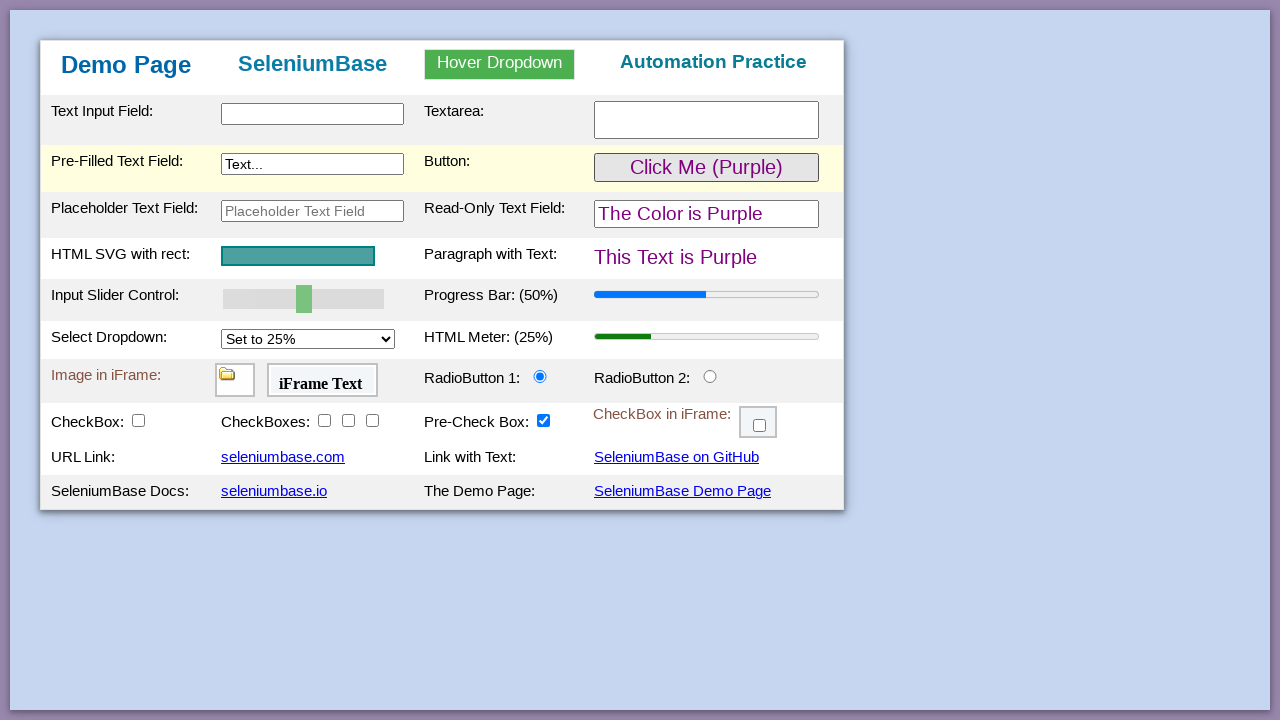